Tests a registration form on a practice website by filling in first name, last name, and email fields, then submitting the form and verifying the success message is displayed.

Starting URL: http://suninjuly.github.io/registration1.html

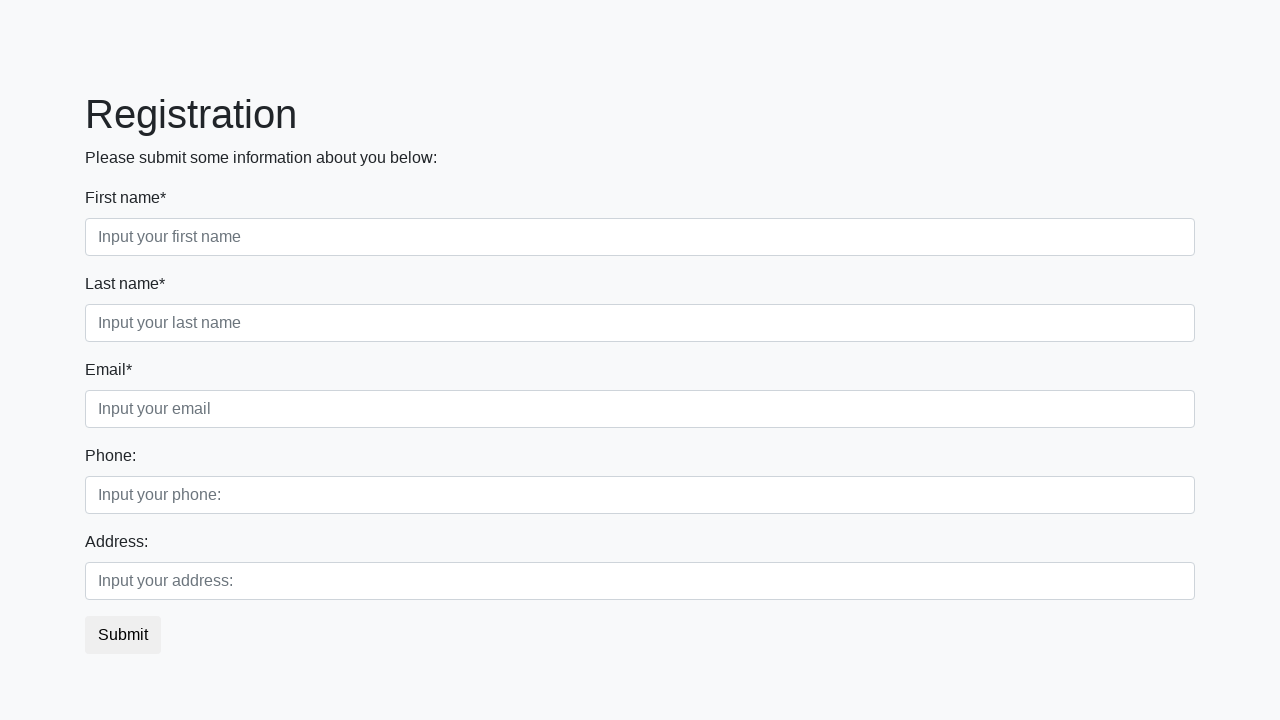

Filled first name field with 'Ivan' on input
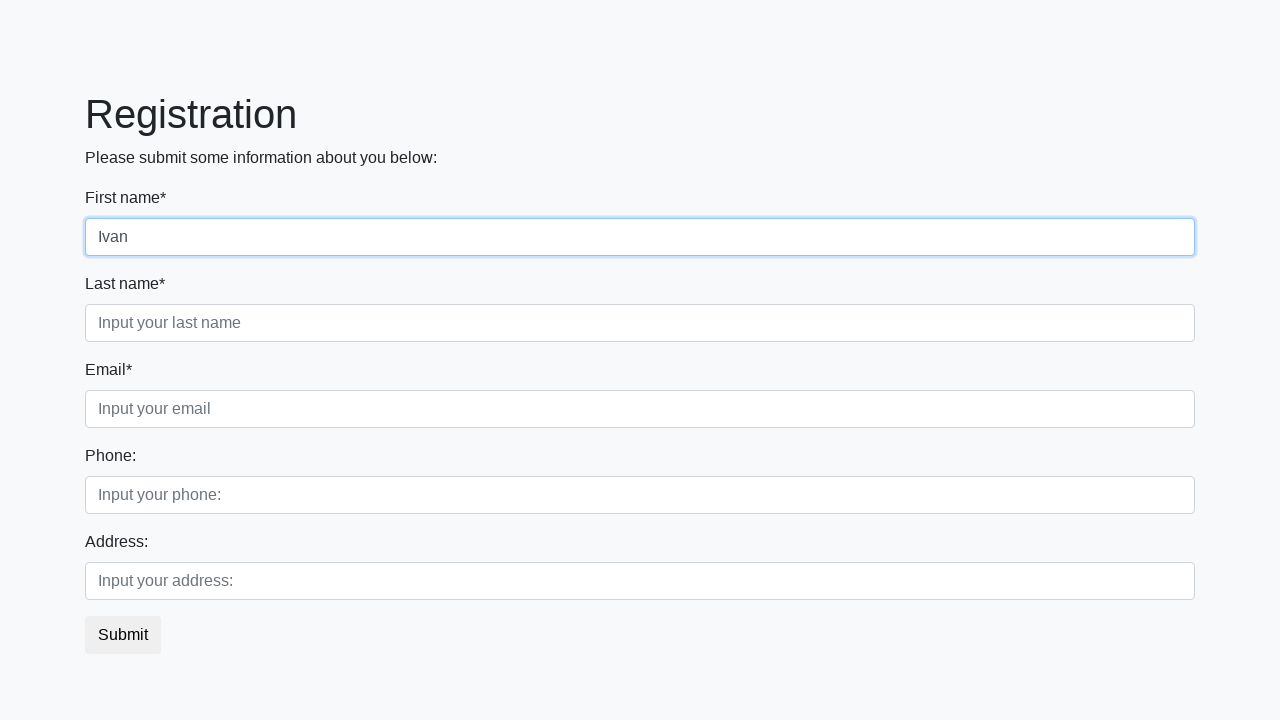

Filled last name field with 'Petrov' on .form-control.second
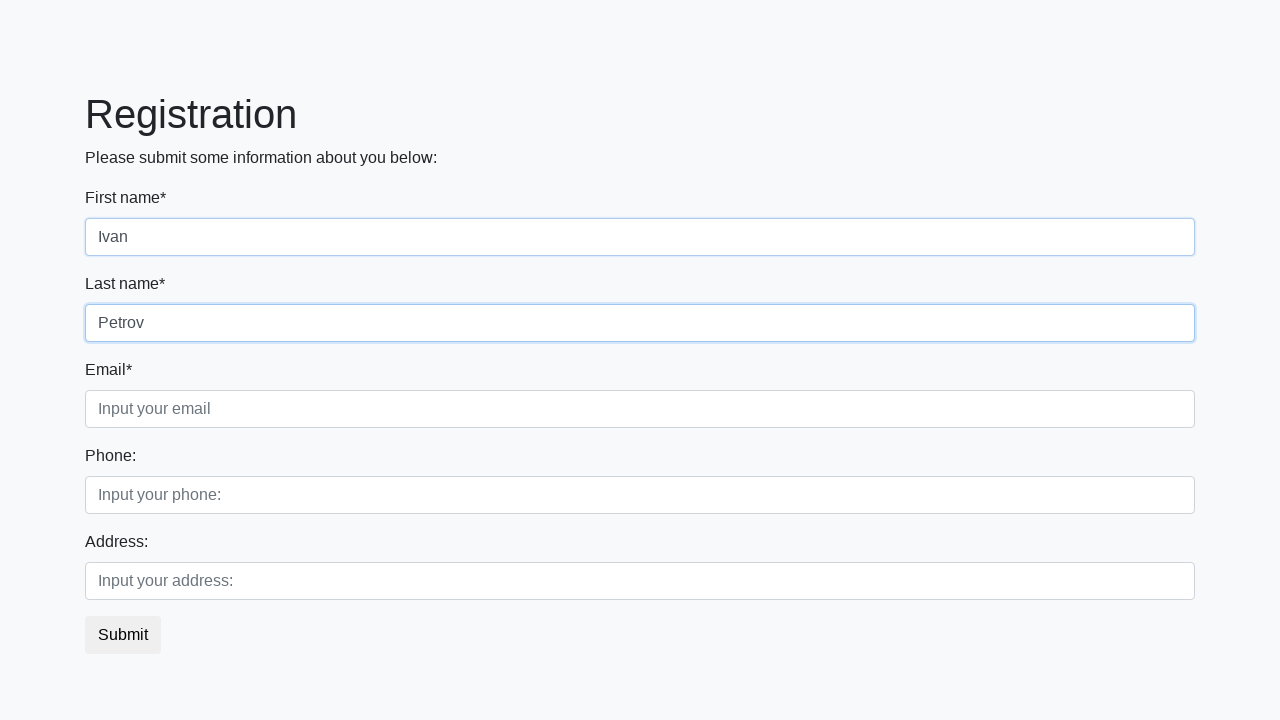

Filled email field with 'testuser@example.com' on .form-control.third
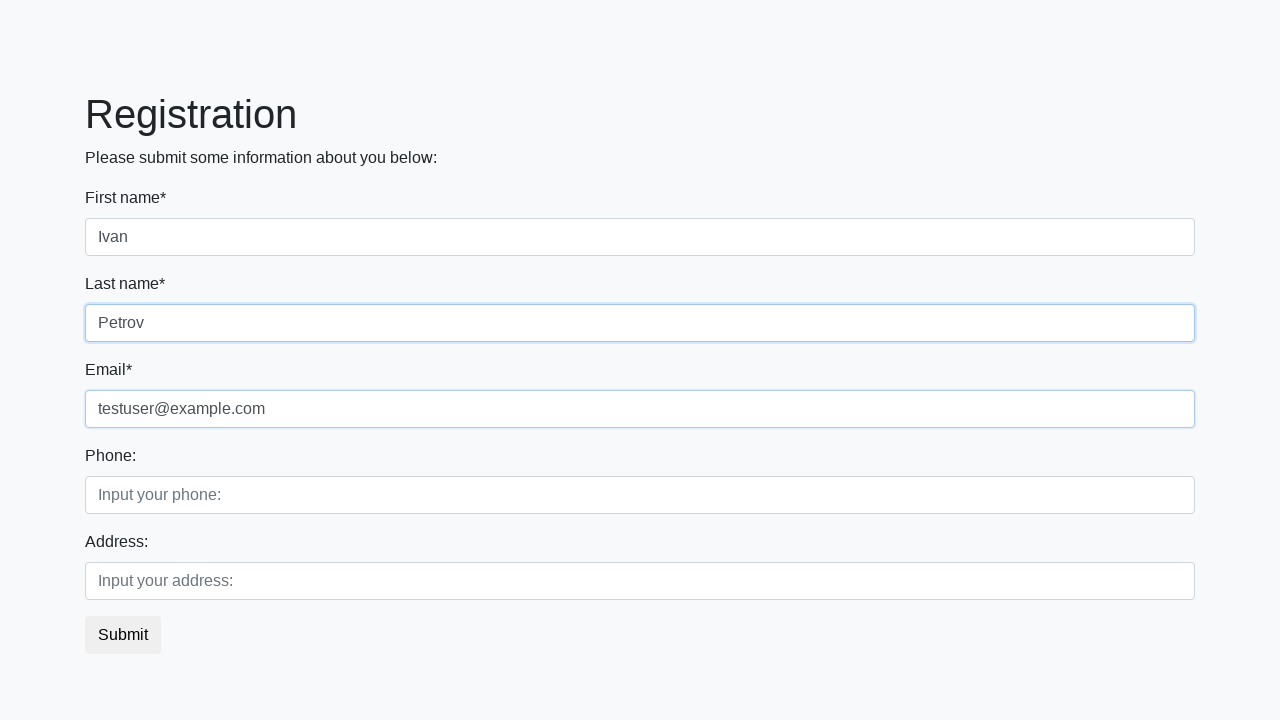

Clicked submit button to register at (123, 635) on button.btn
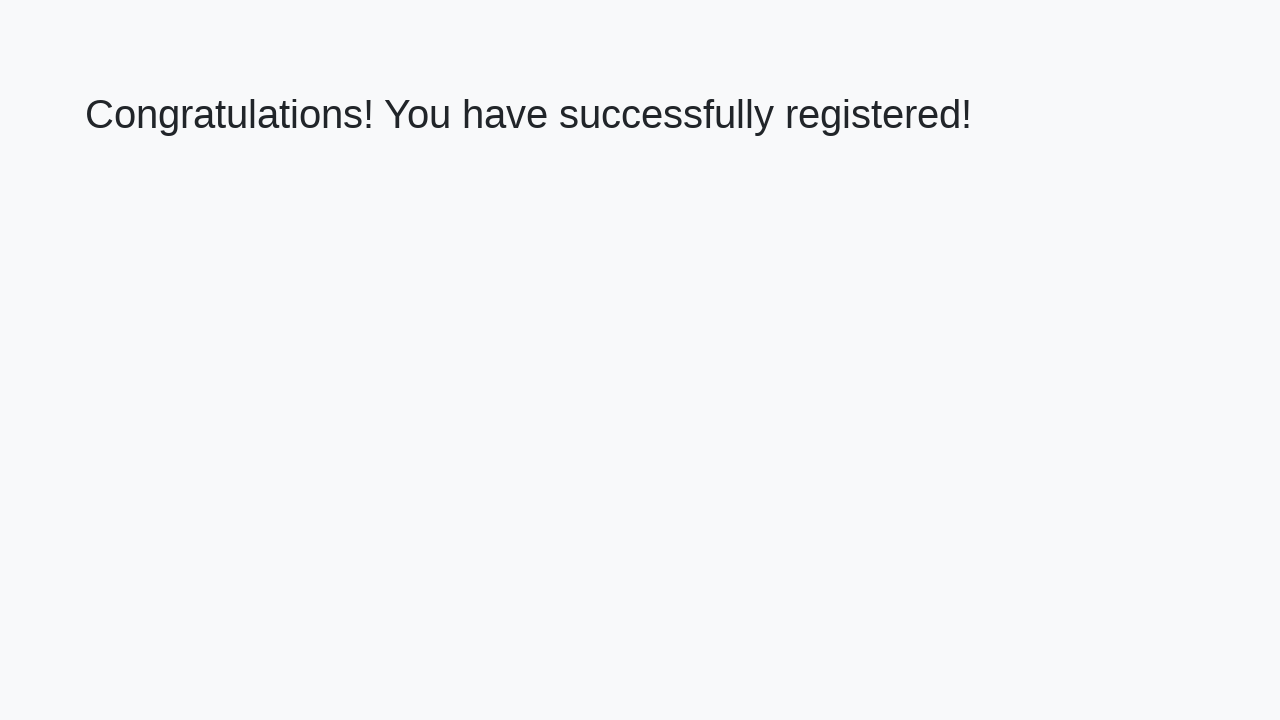

Success page loaded with h1 heading visible
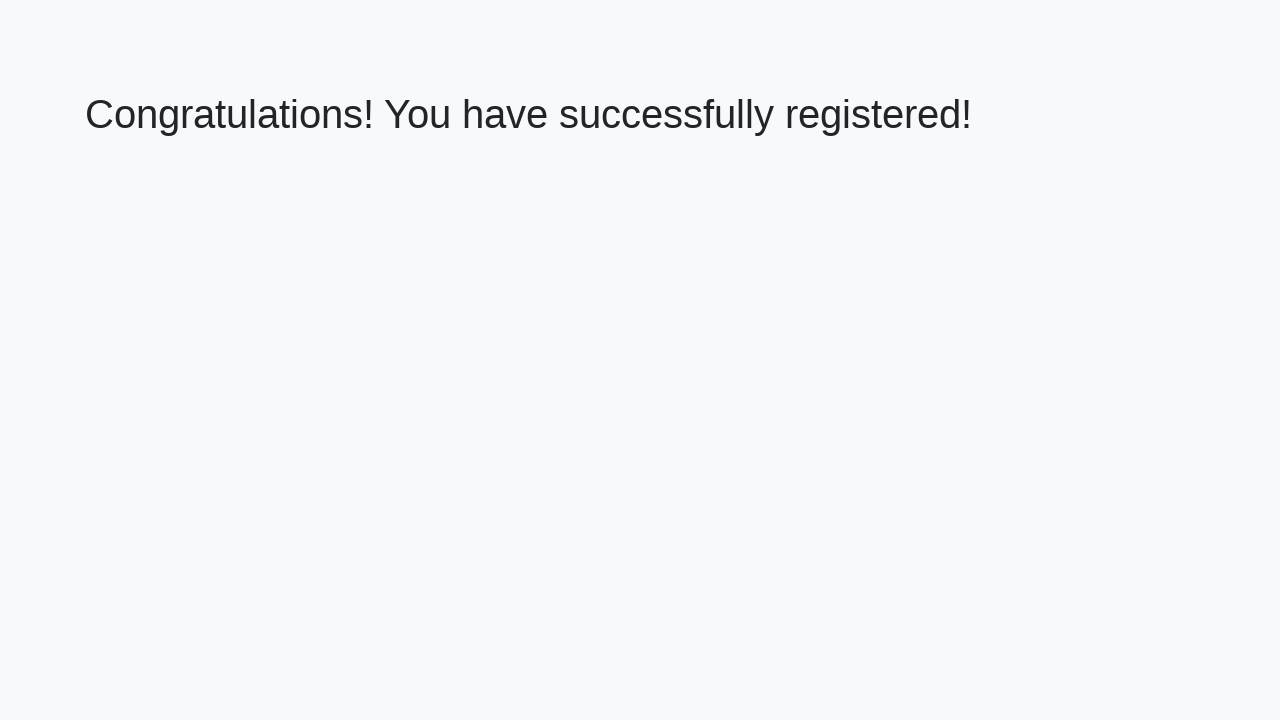

Located success heading element
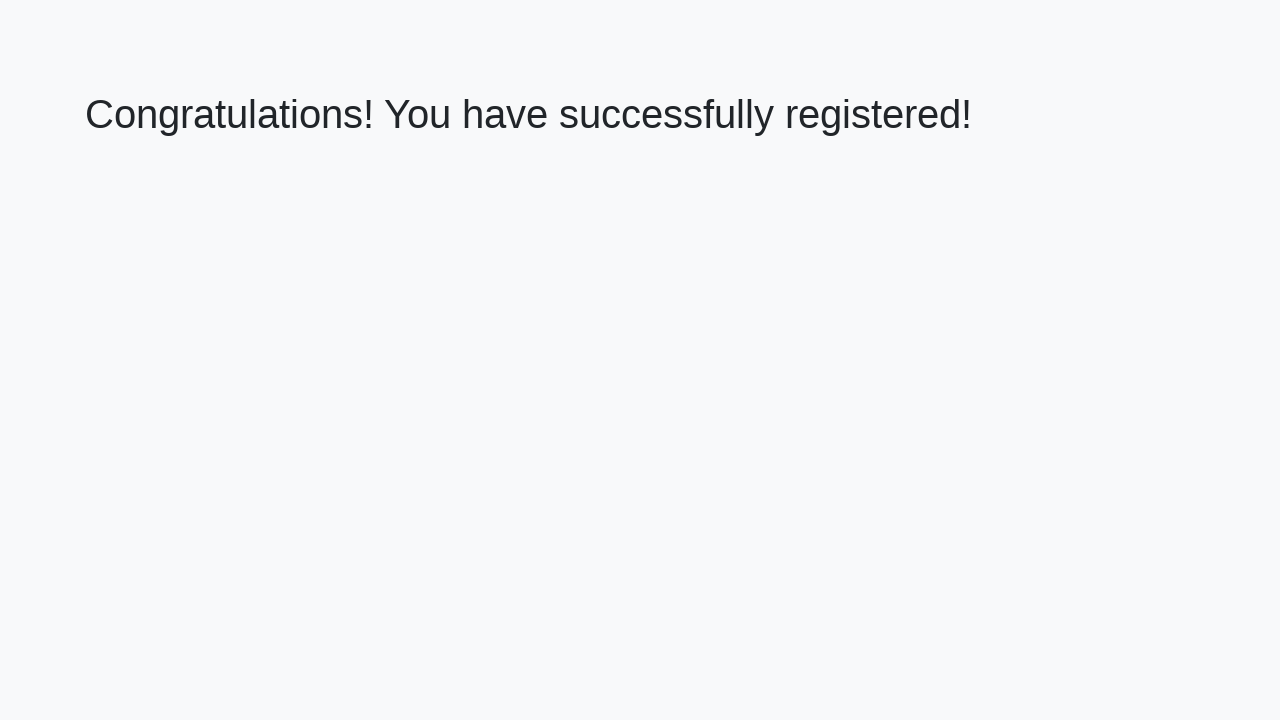

Verified success message text: 'Congratulations! You have successfully registered!'
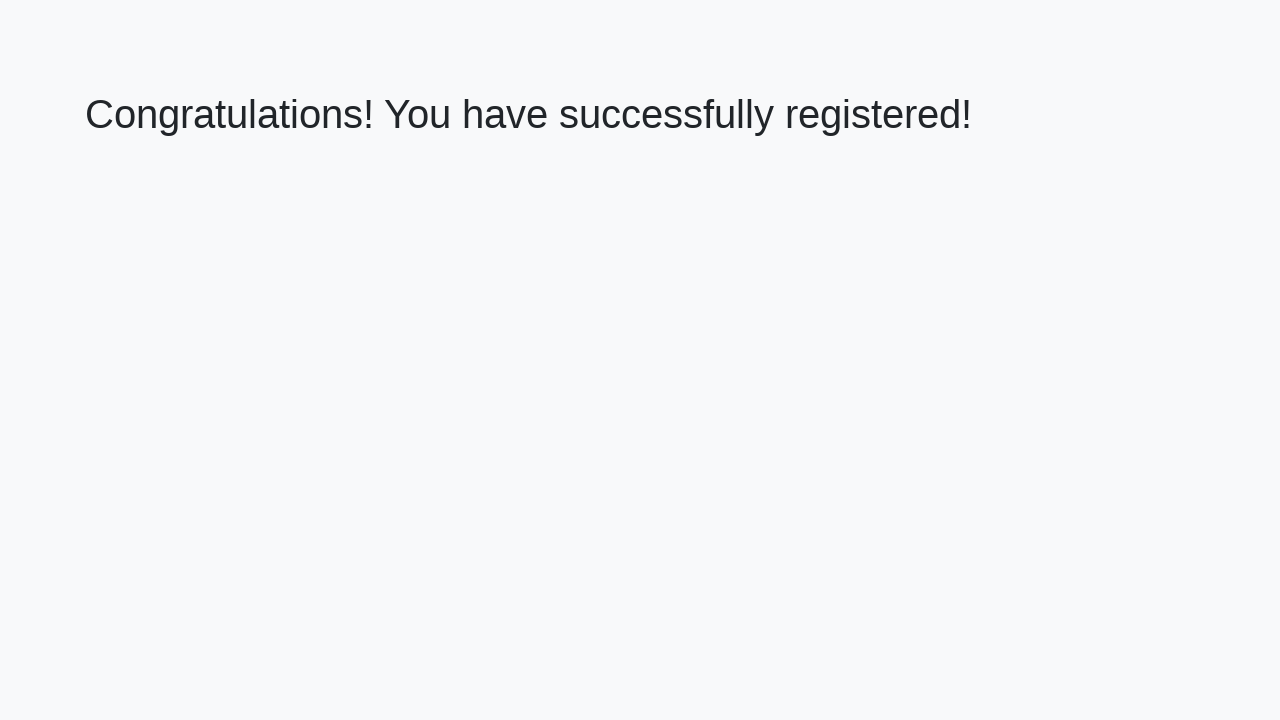

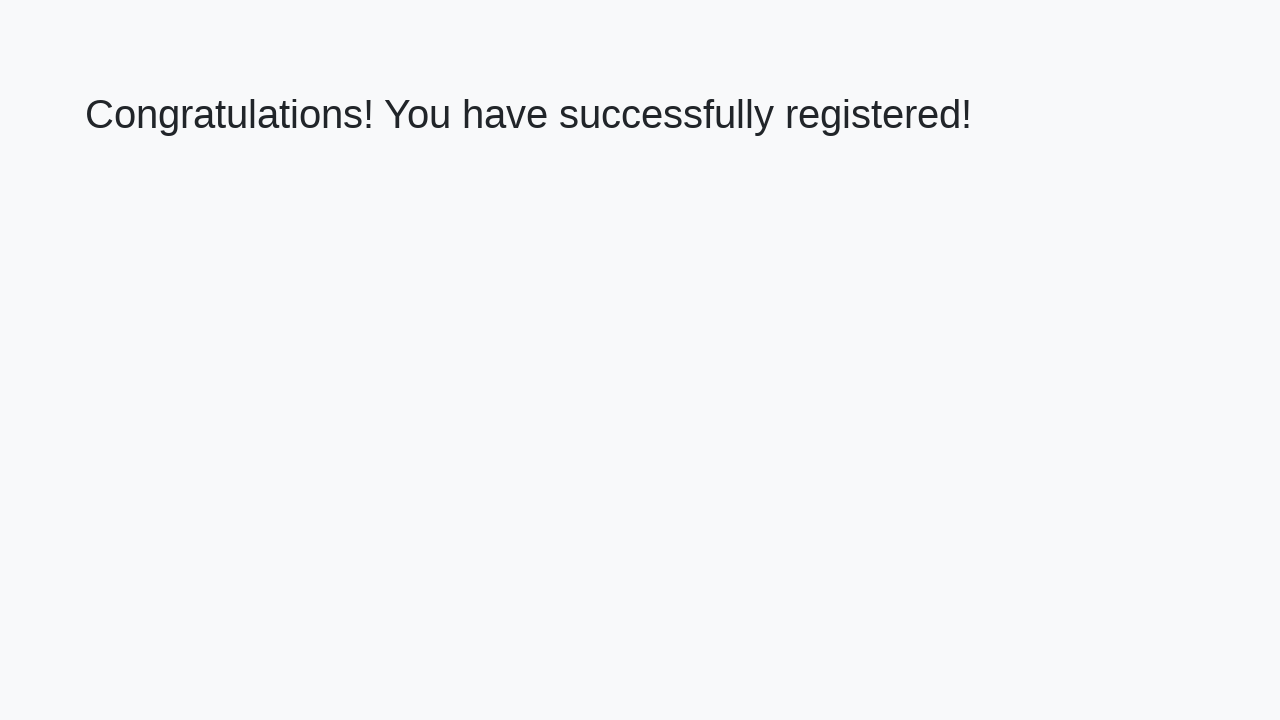